Fills out a complete practice form on demoqa.com including name, email, gender, phone, date of birth, subjects, hobbies, file upload, address, and state/city selection, then submits the form

Starting URL: https://demoqa.com/automation-practice-form

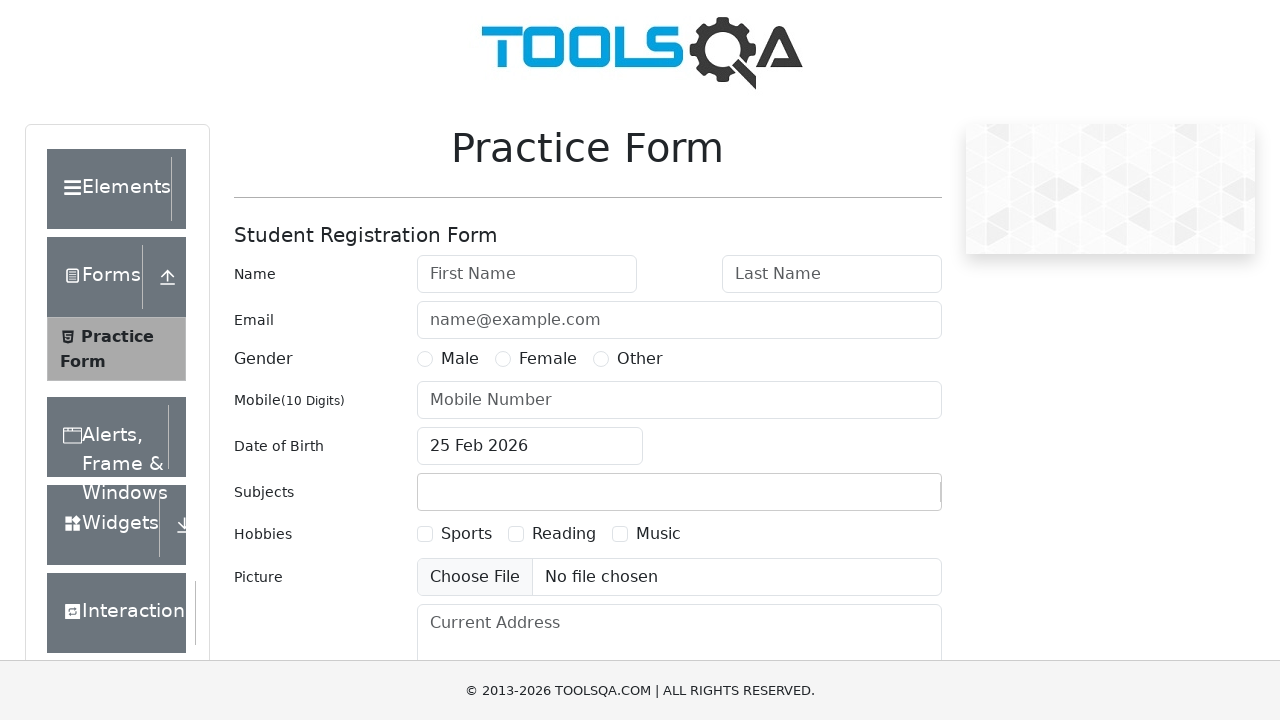

Filled first name field with 'David' on #userName-wrapper :nth-child(2) input
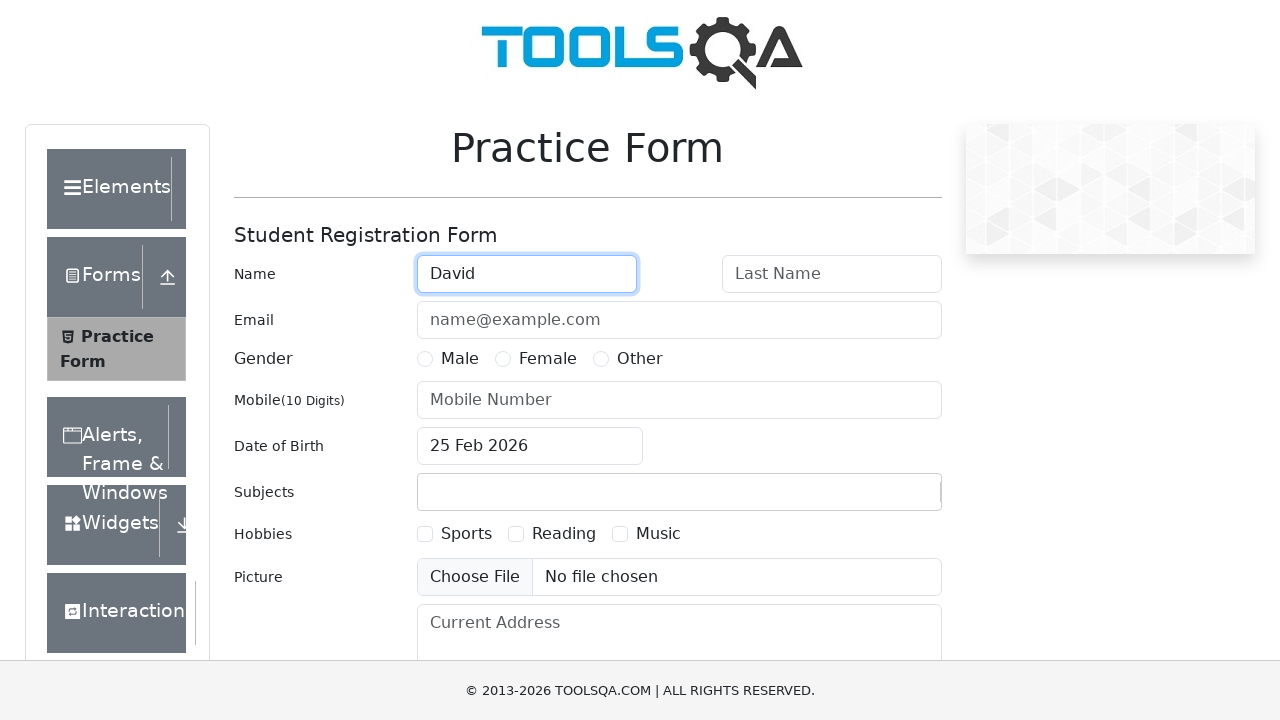

Filled last name field with 'Warner' on #userName-wrapper :nth-child(4) input
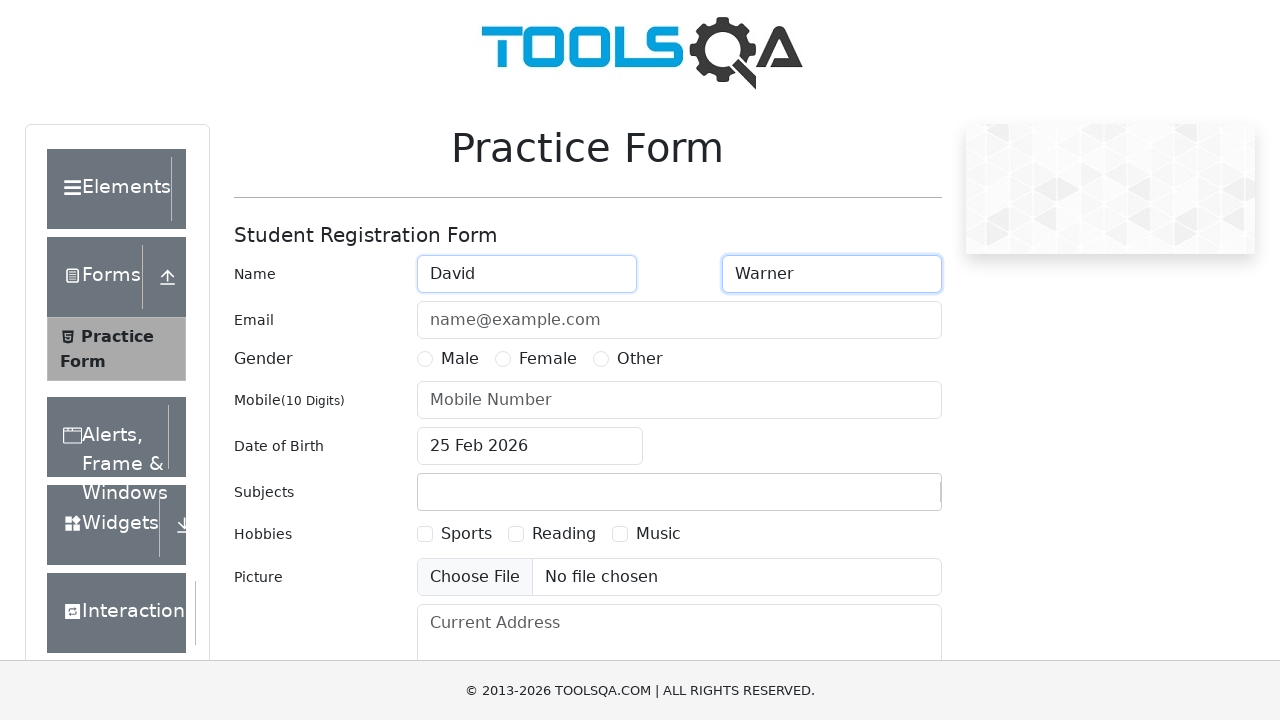

Filled email field with 'davidwarner@gmail.com' on #userEmail-wrapper :nth-child(2) input
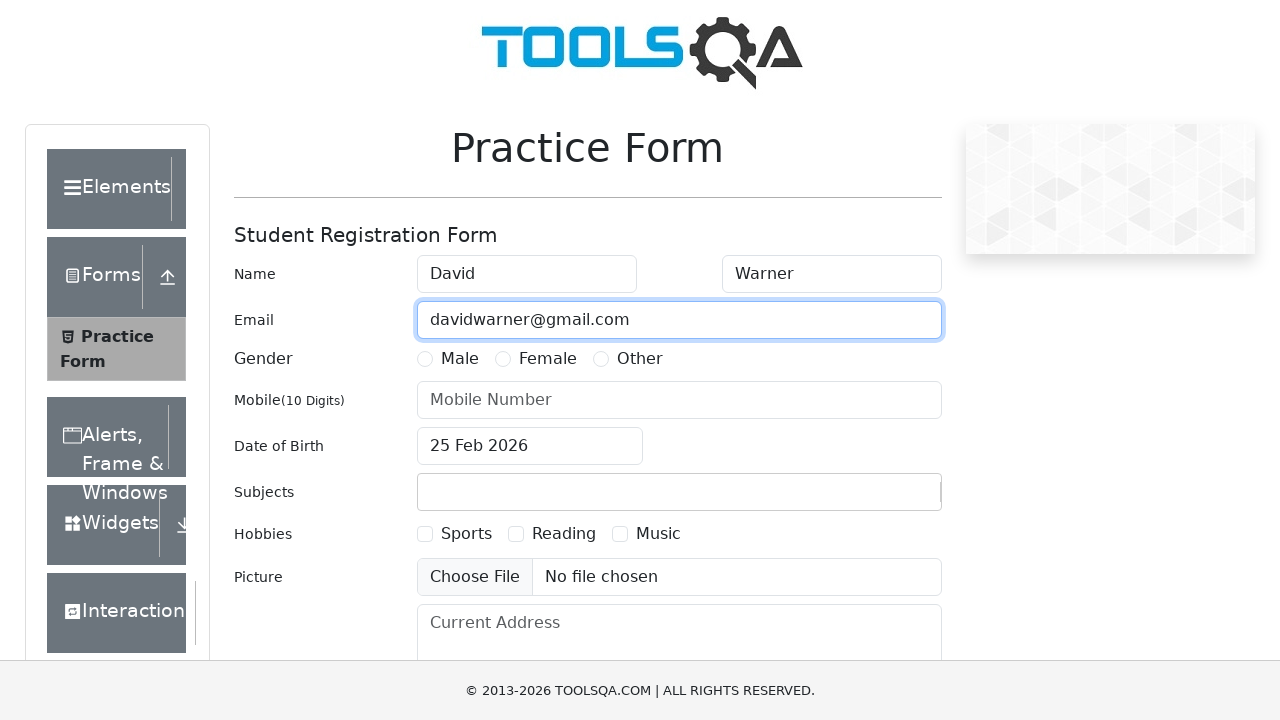

Selected male gender option at (460, 359) on #genterWrapper :nth-child(1) label
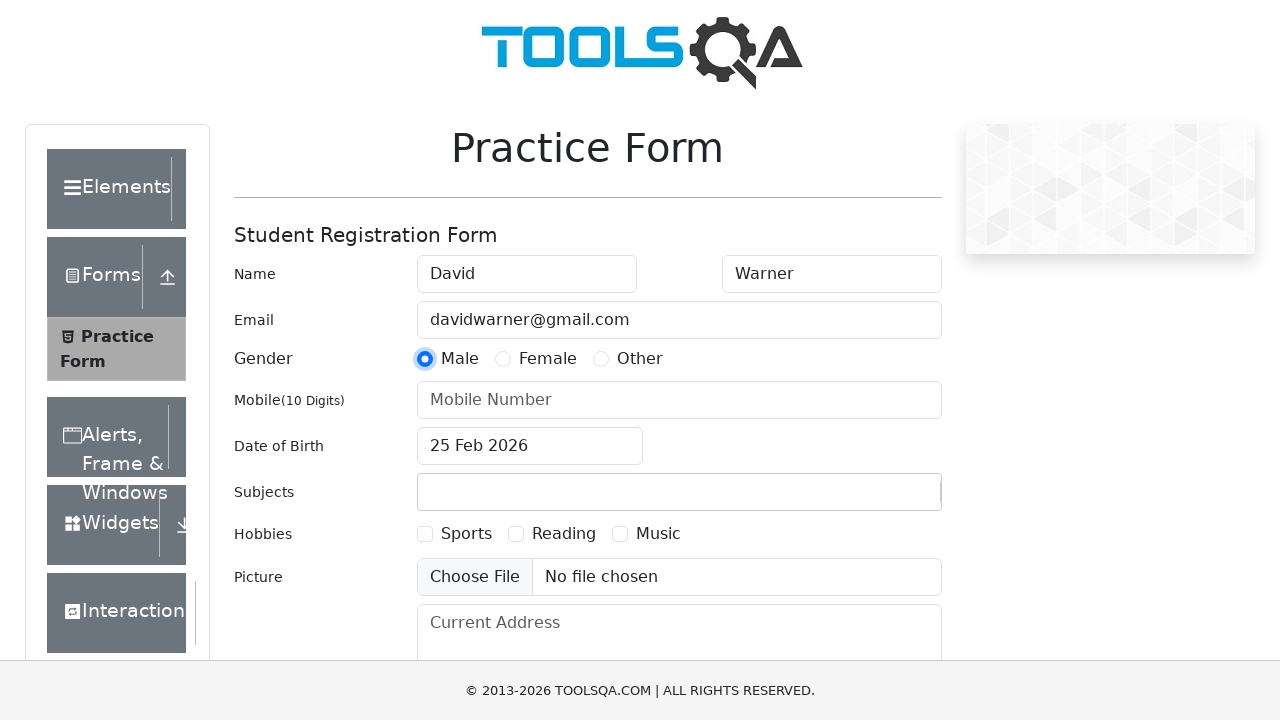

Filled mobile number field with '7197259999' on #userNumber-wrapper :nth-child(2) input
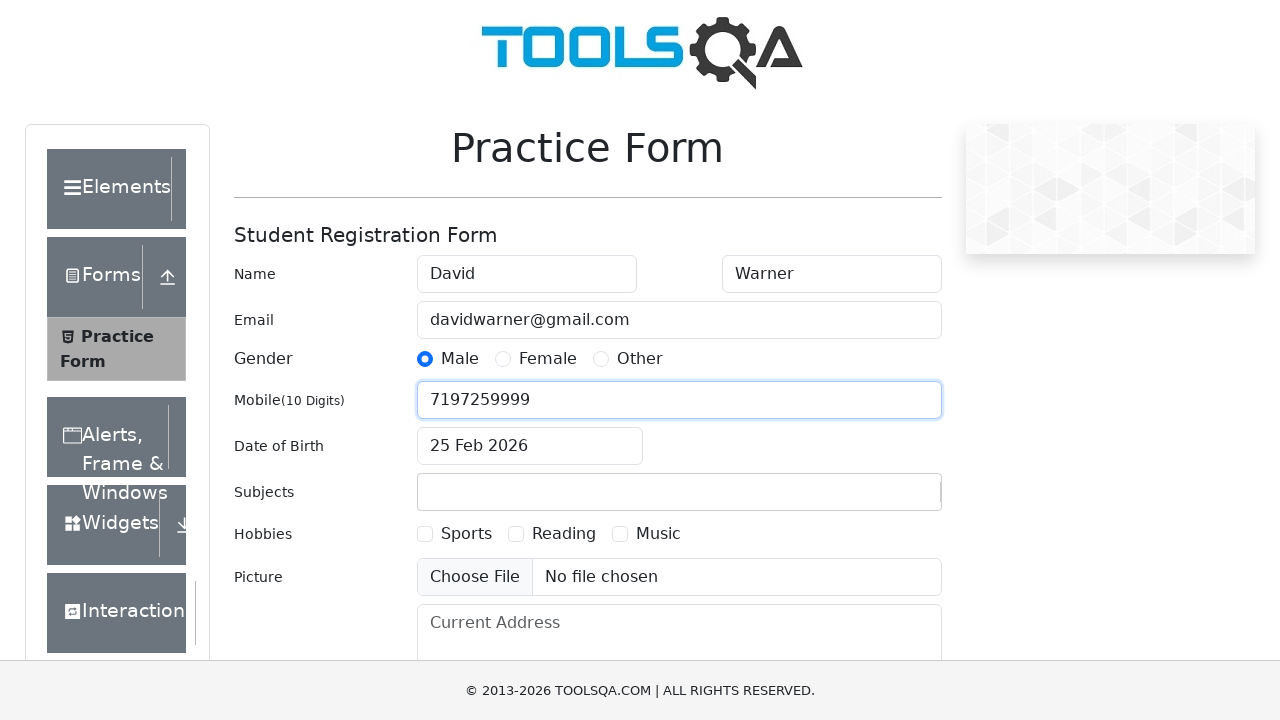

Opened date of birth datepicker at (530, 446) on #dateOfBirthInput
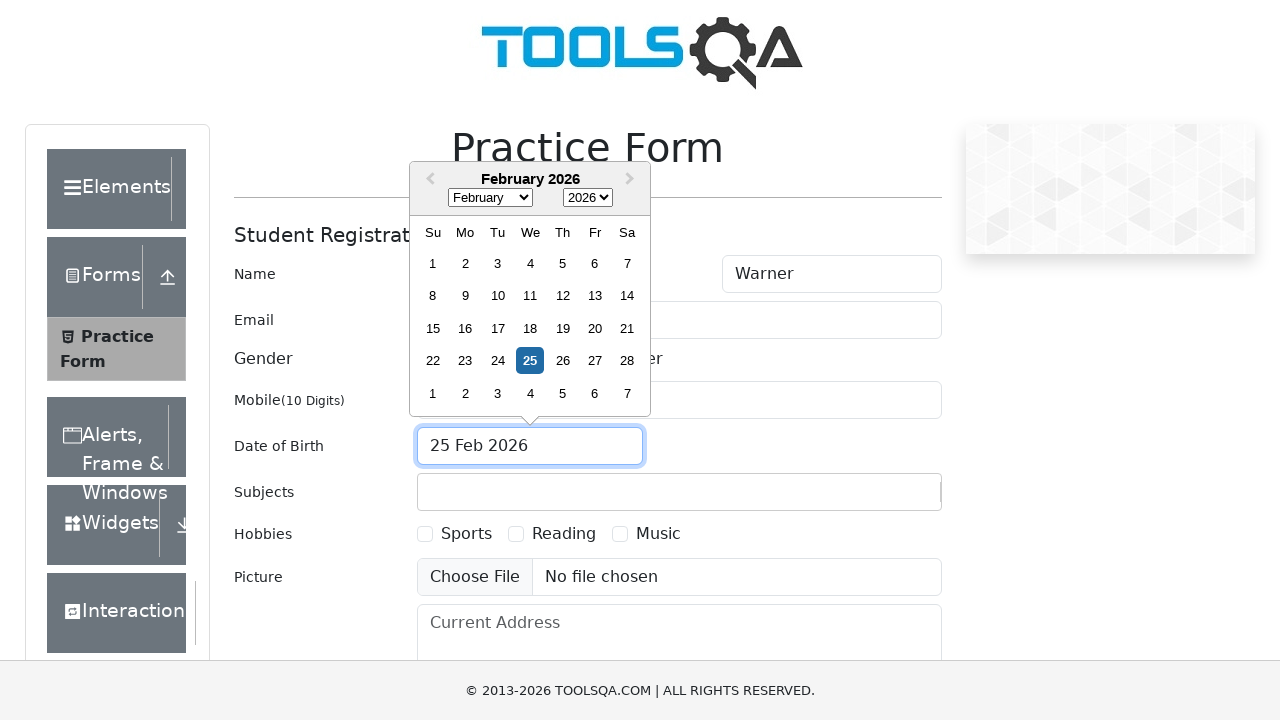

Selected year 1995 in datepicker on .react-datepicker__year-select
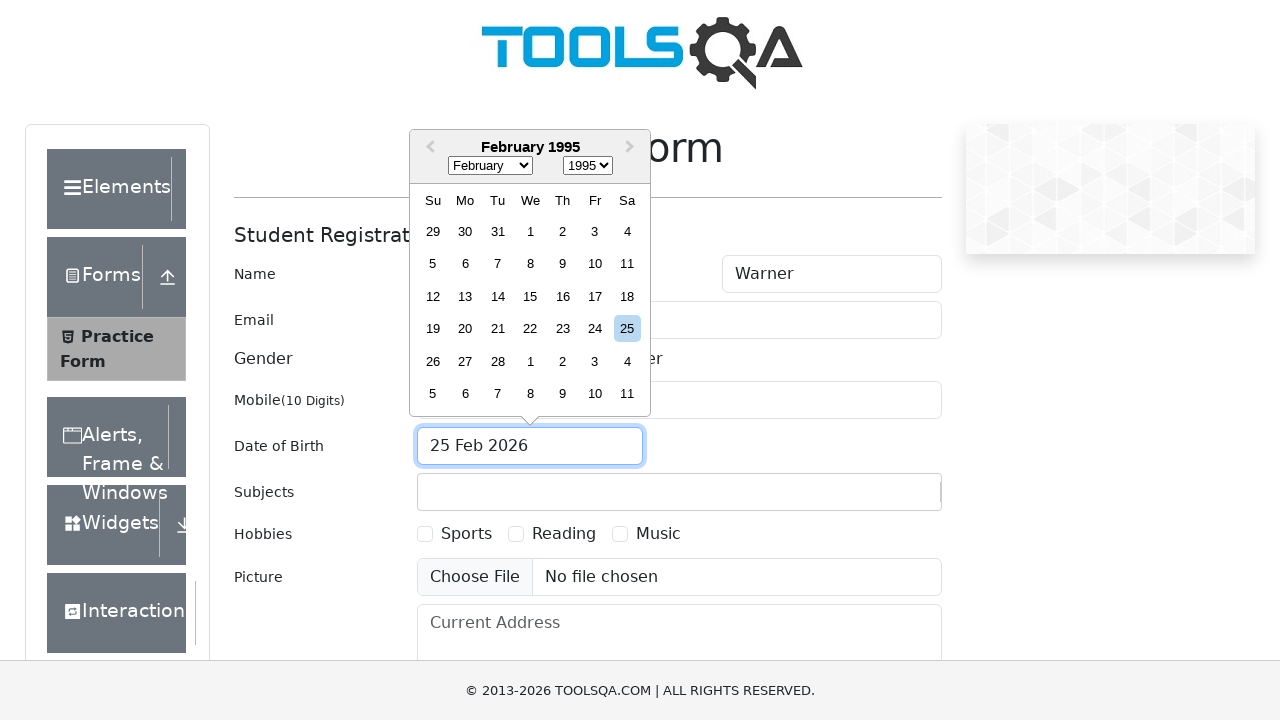

Selected month June (index 5) in datepicker on .react-datepicker__month-select
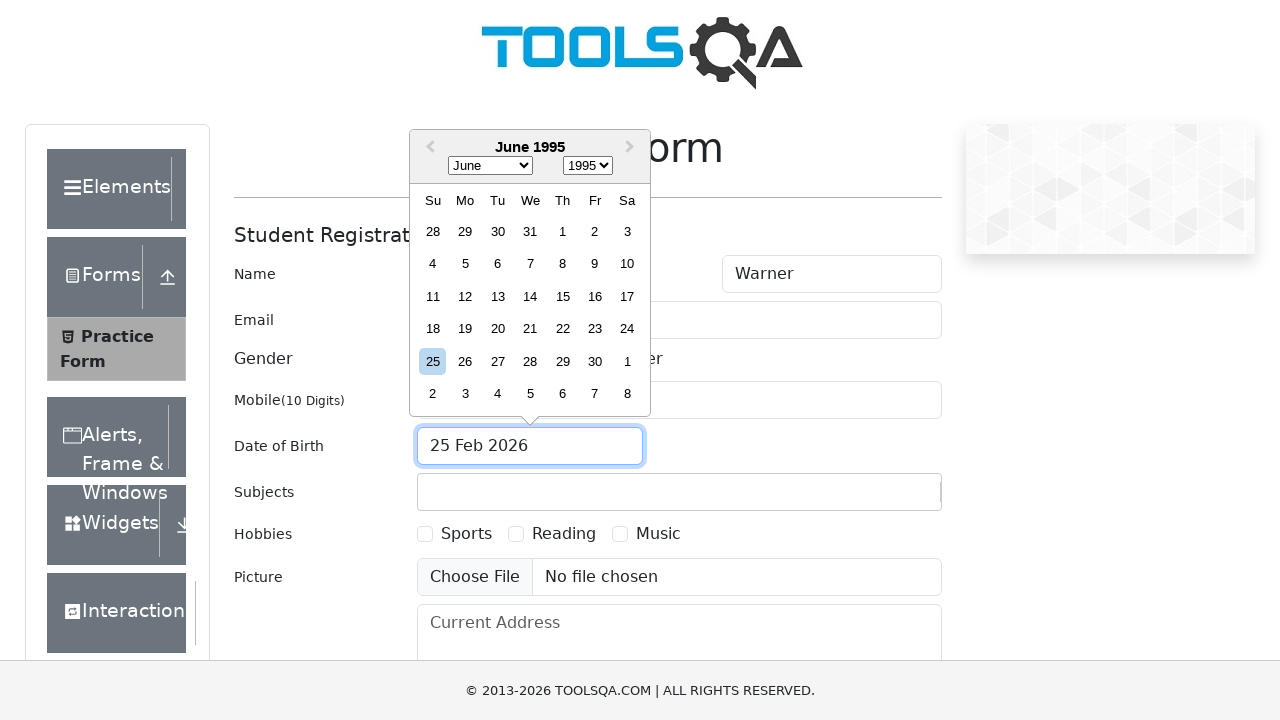

Selected day 21 for date of birth (June 21, 1995) at (530, 329) on xpath=//div[contains(@class, 'react-datepicker__day') and text()='21']
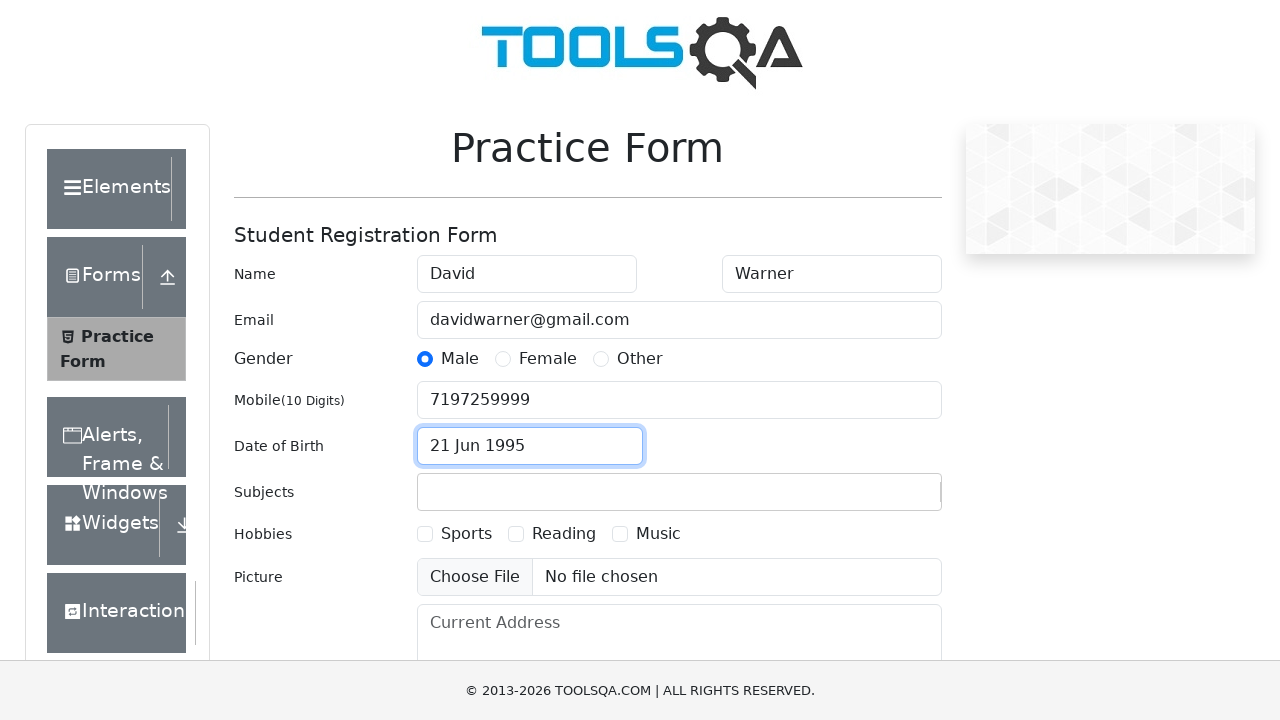

Filled subjects field with 'Computer' on #subjectsWrapper :nth-child(2) input
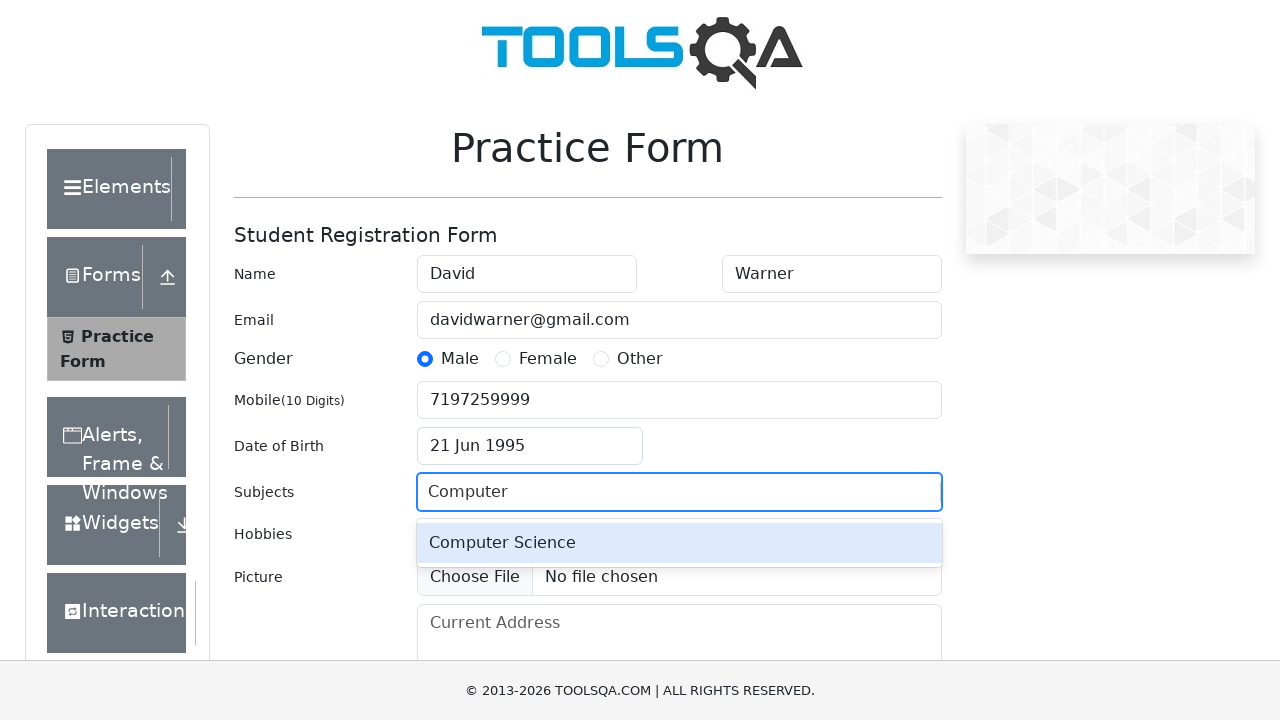

Pressed Tab to confirm subject selection
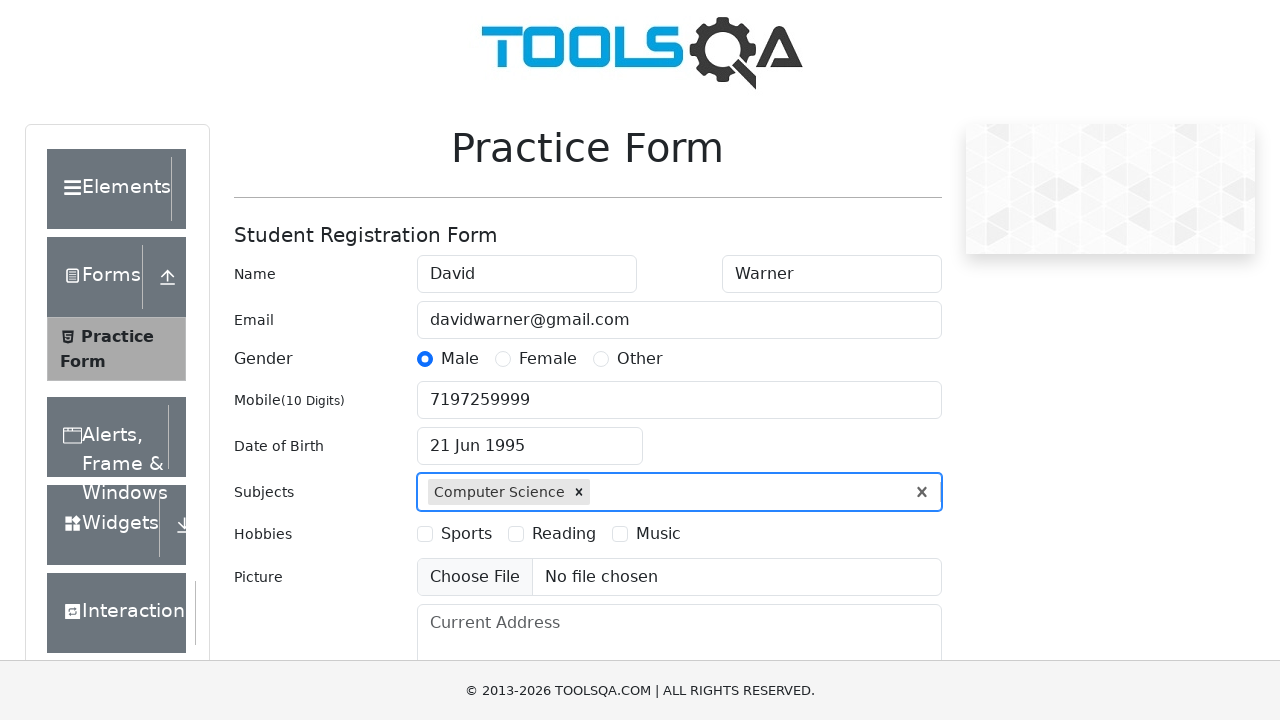

Selected hobby checkbox at (564, 534) on #hobbiesWrapper :nth-child(2) :nth-child(2) label
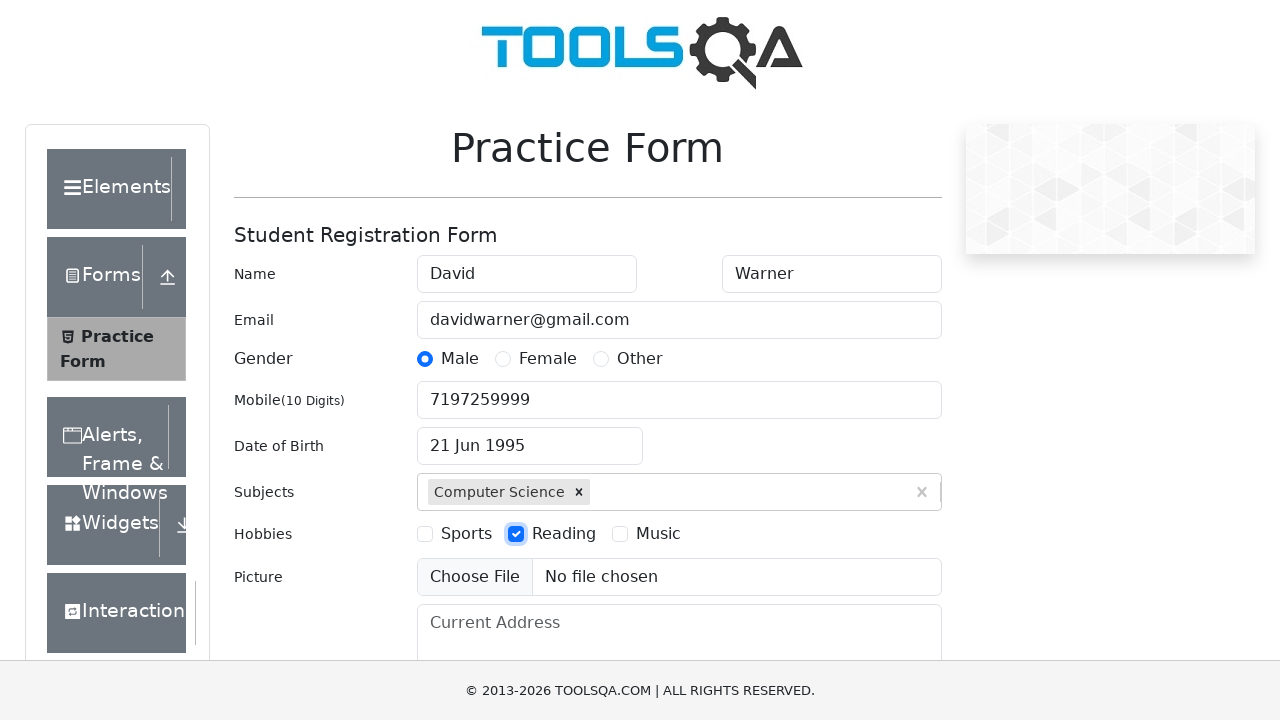

Attempted file upload (empty array as local files unavailable)
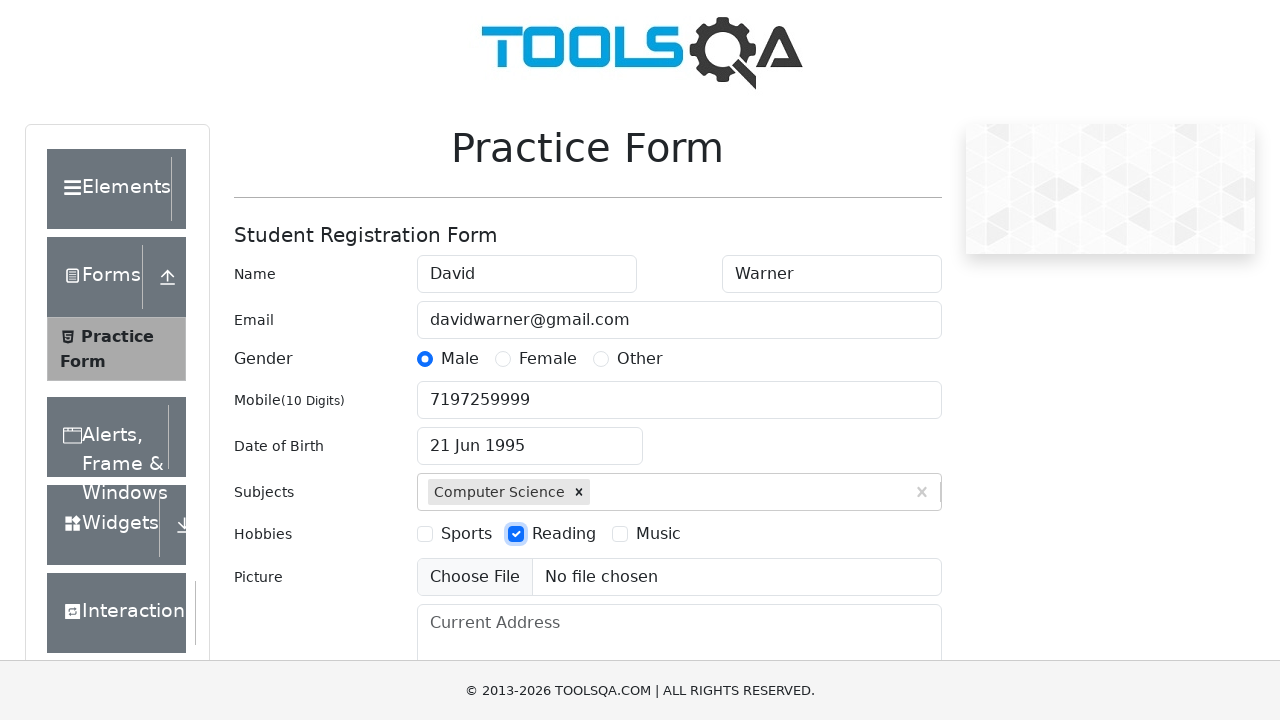

Filled current address field with '123 Main st, buffalo, NY, 10245' on #currentAddress-wrapper :nth-child(2) textarea
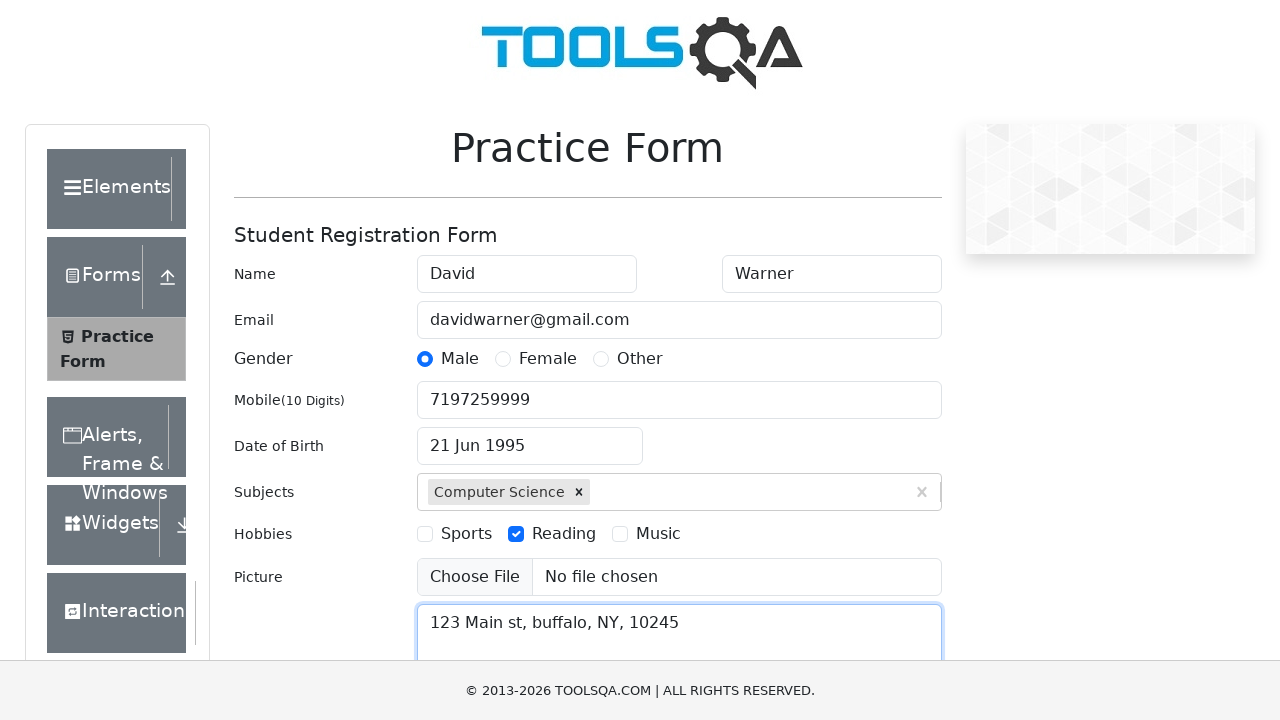

Opened state dropdown at (527, 437) on #state
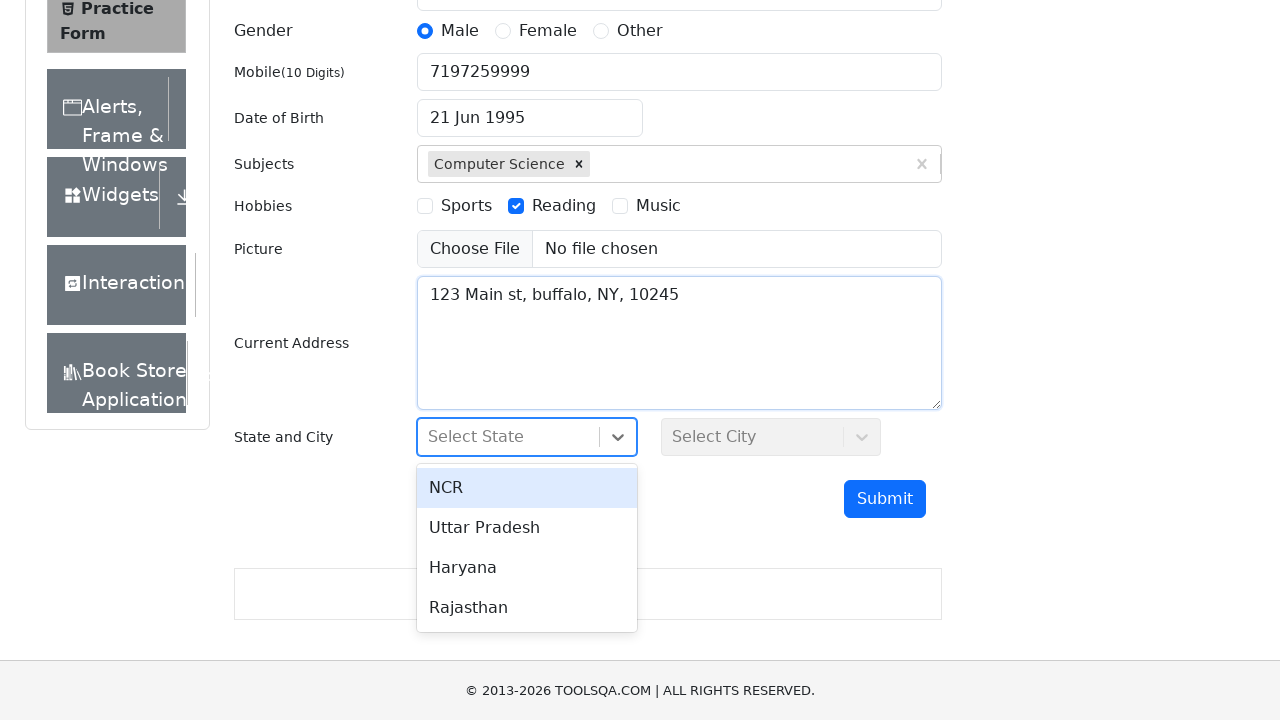

Selected state 'NCR' at (527, 488) on xpath=//div[text()='NCR']
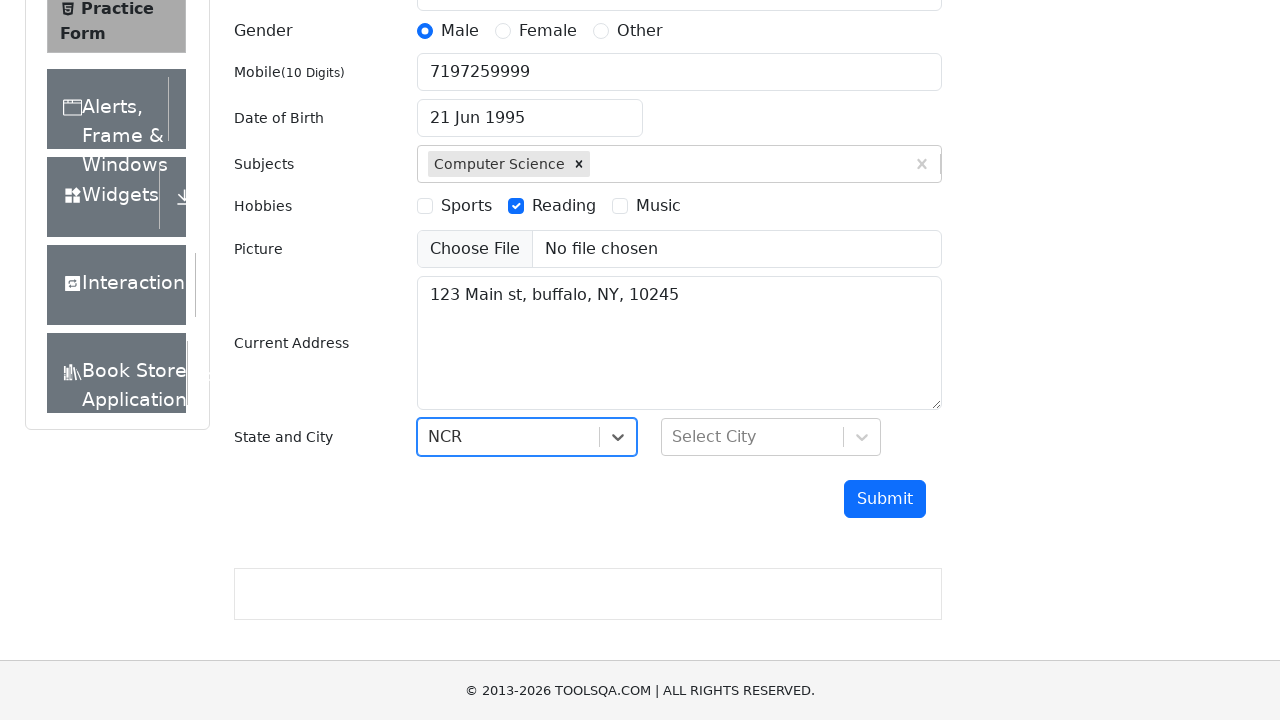

Opened city dropdown at (771, 437) on #city
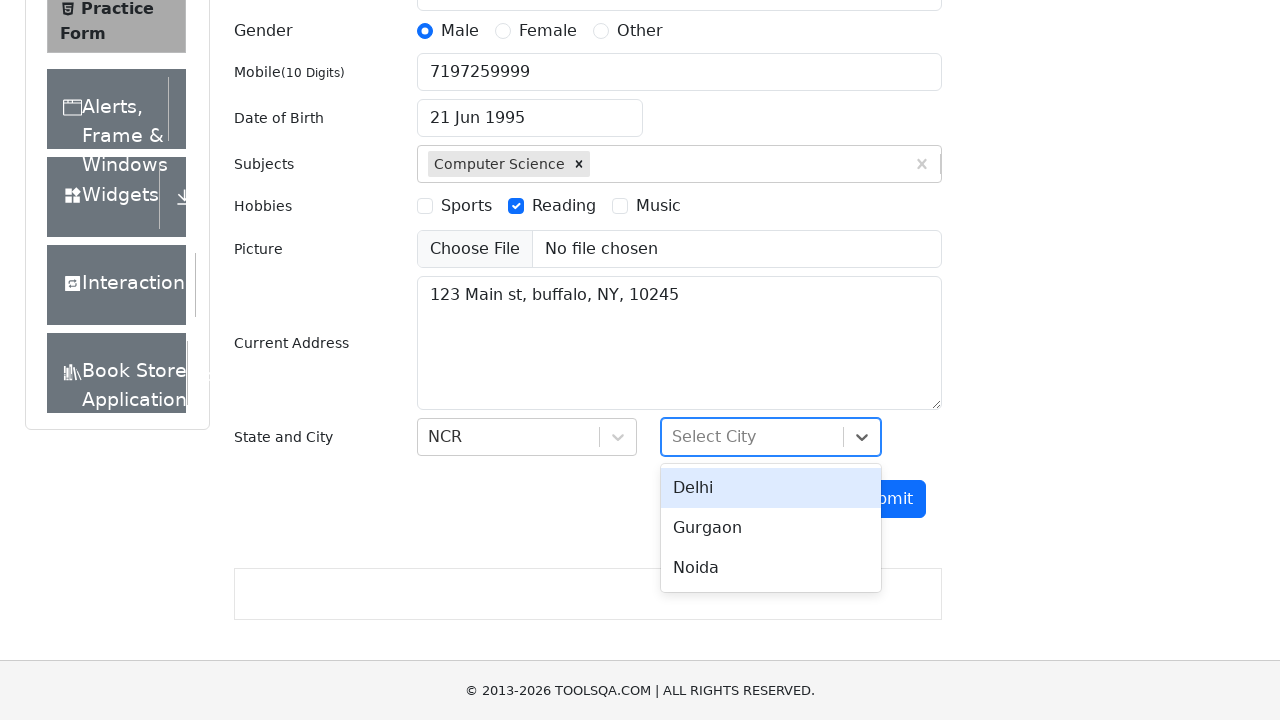

Selected city 'Delhi' at (771, 488) on xpath=//div[text()='Delhi']
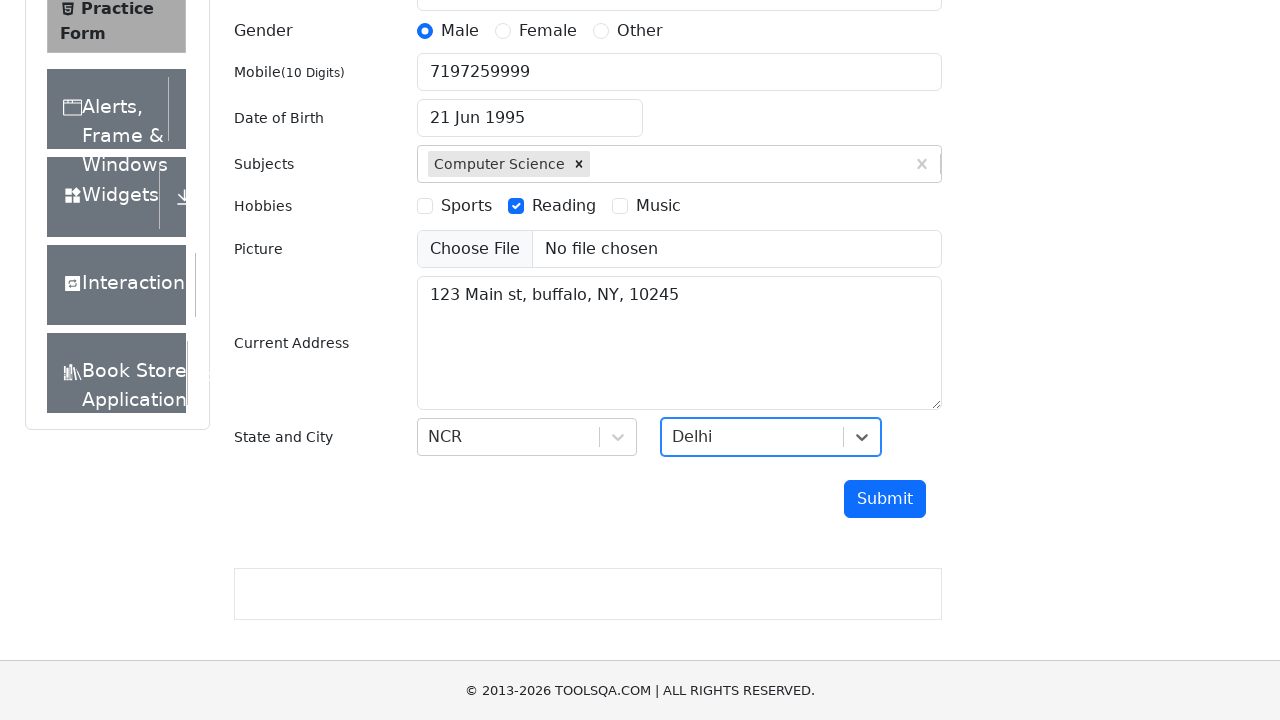

Zoomed out page to 70% to make submit button visible
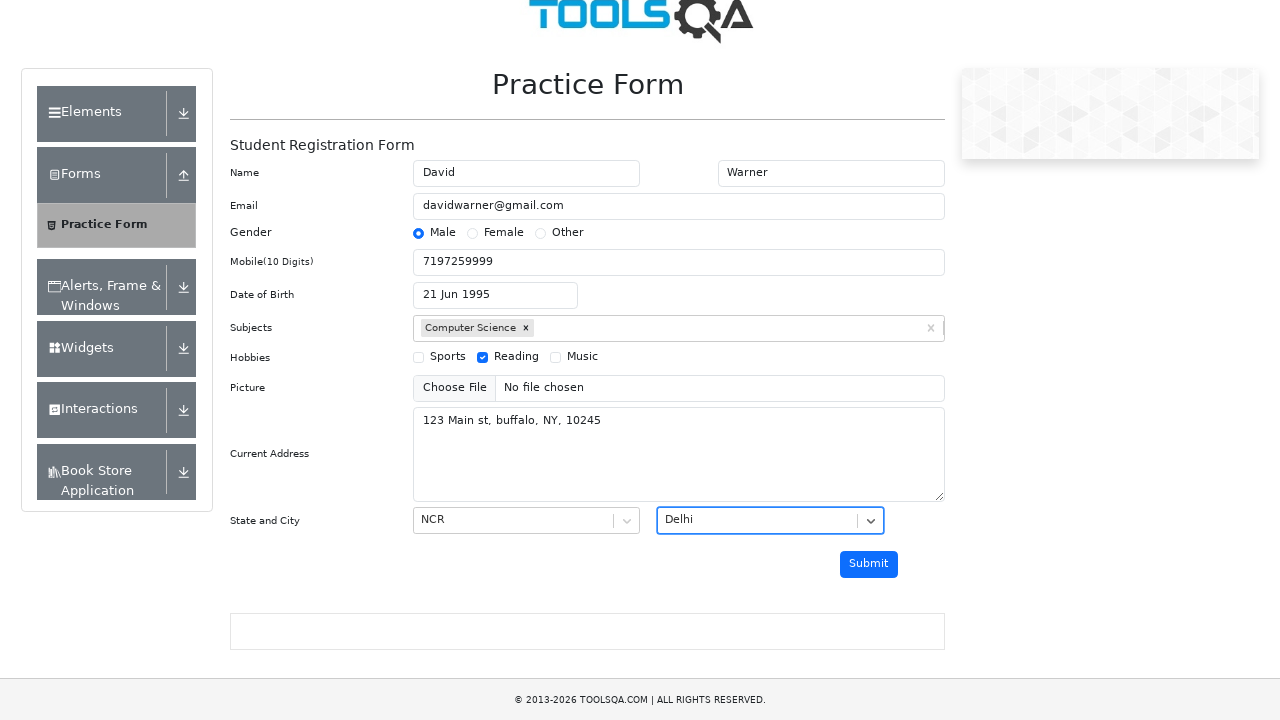

Clicked submit button to submit the practice form at (869, 565) on #submit
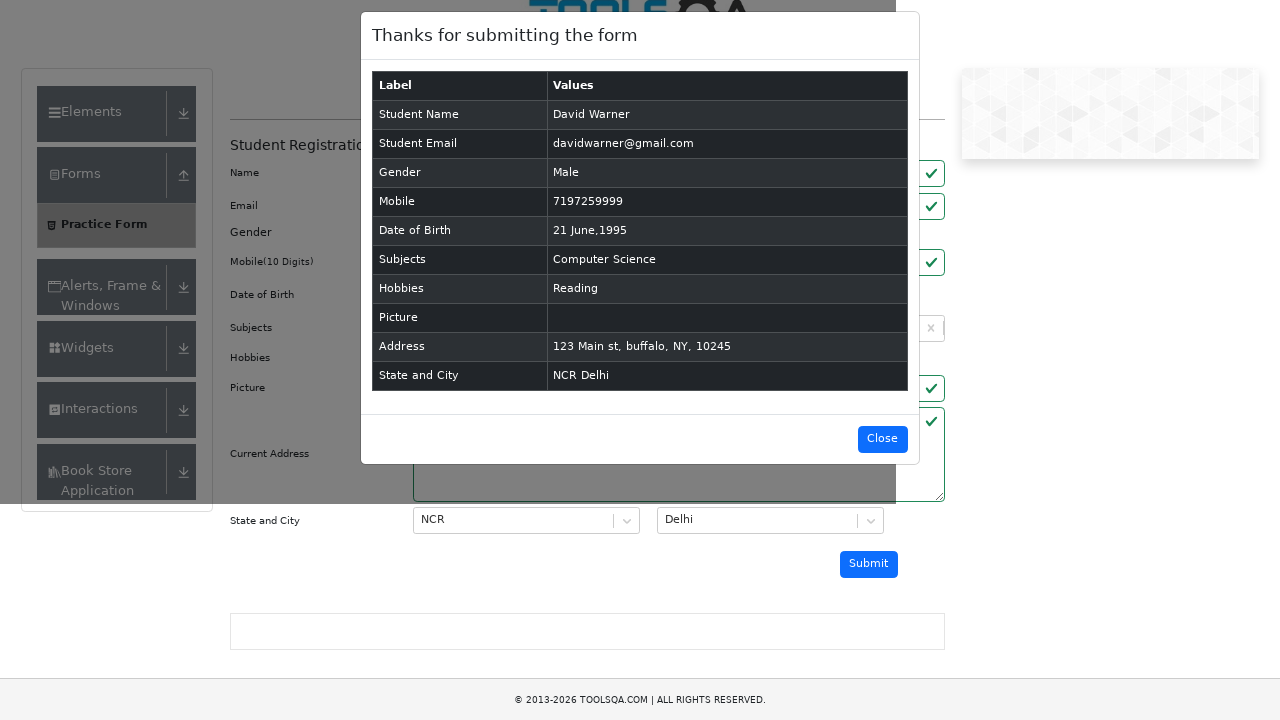

Waited 2 seconds for form submission to complete
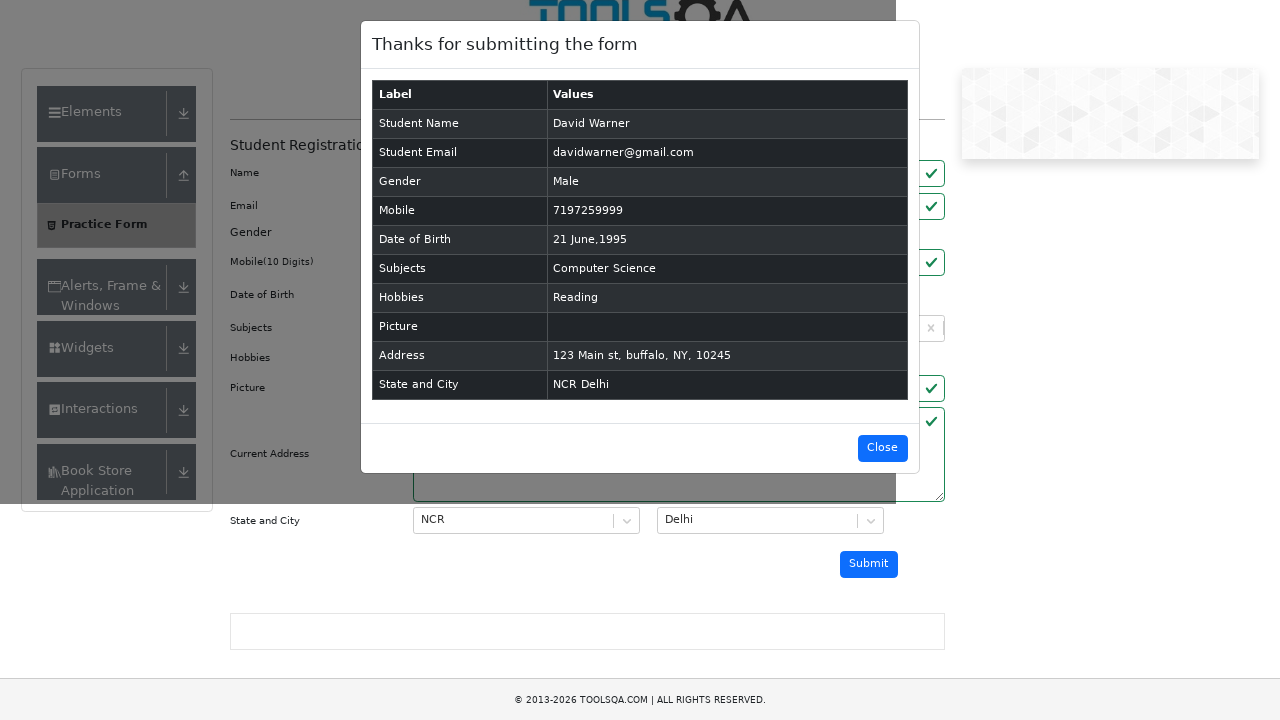

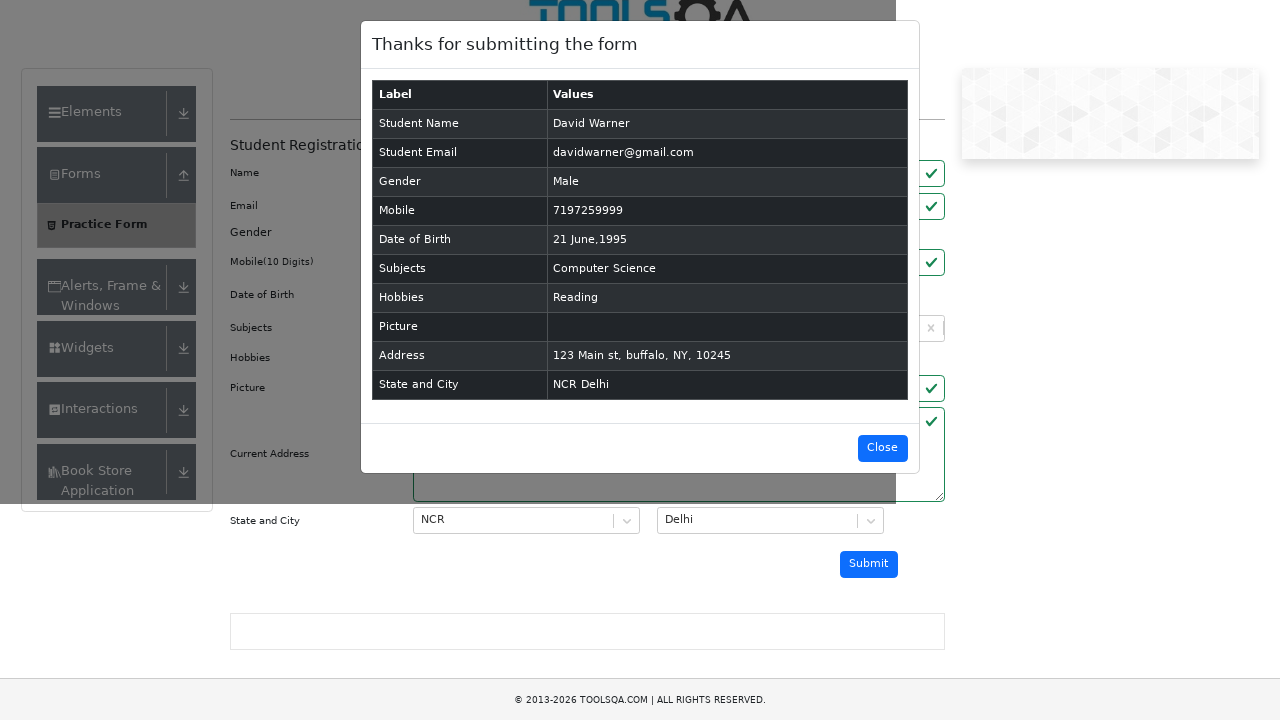